Navigates to NVIDIA marketplace graphics cards page and checks for the presence of an out-of-stock button element to verify product availability status.

Starting URL: https://marketplace.nvidia.com/es-es/consumer/graphics-cards/?locale=es-es&page=1&limit=12&gpu=RTX%205090&manufacturer=NVIDIA&manufacturer_filter=NVIDIA~1

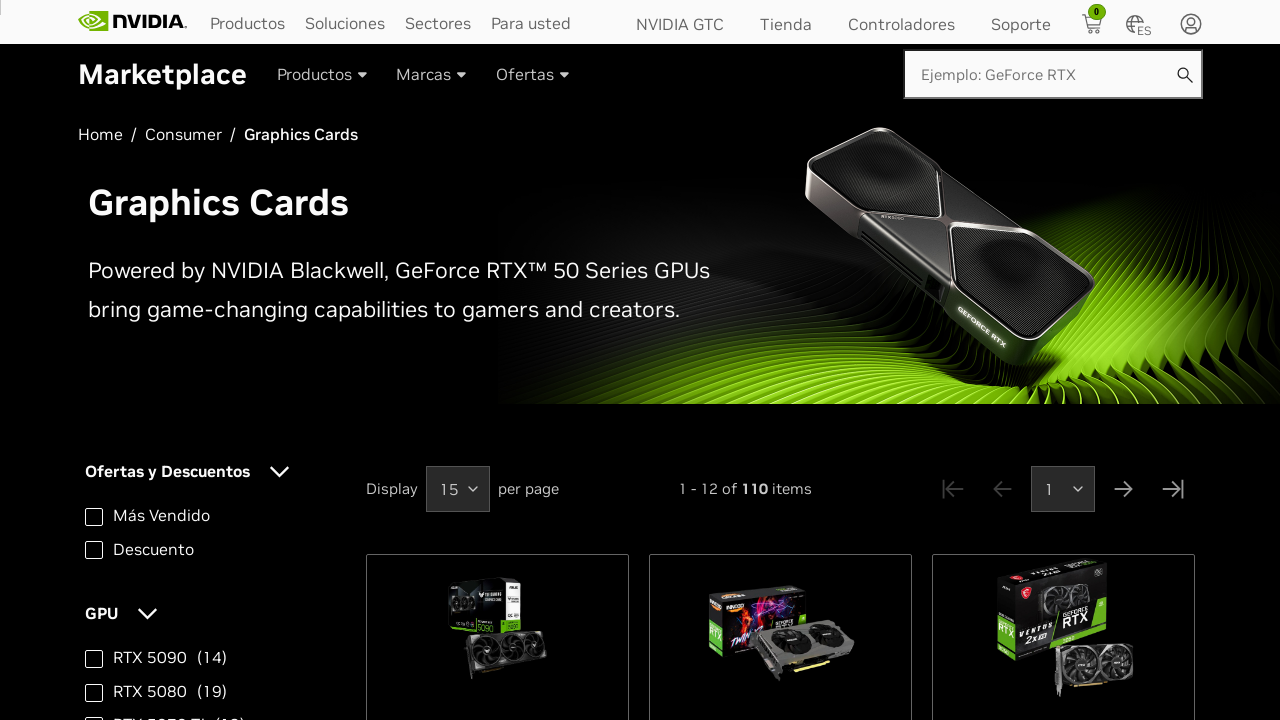

Waited for page to load with networkidle state
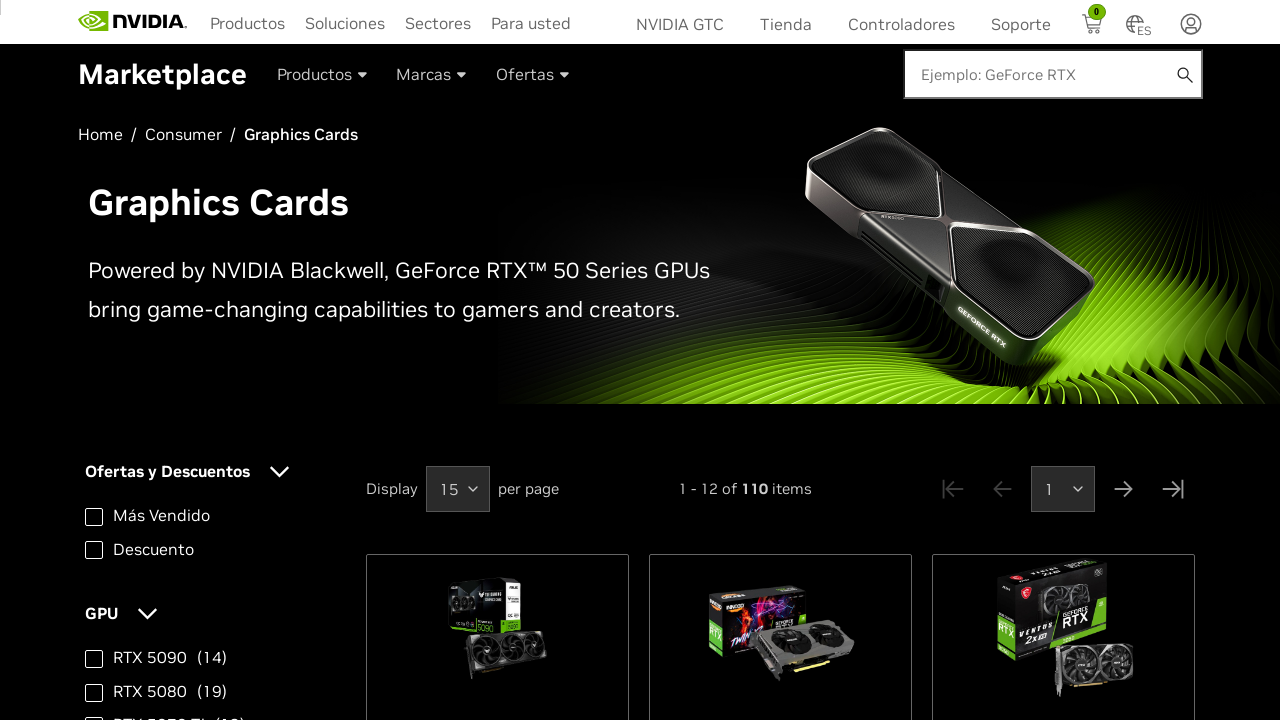

Out-of-stock button element not found - product may be in stock
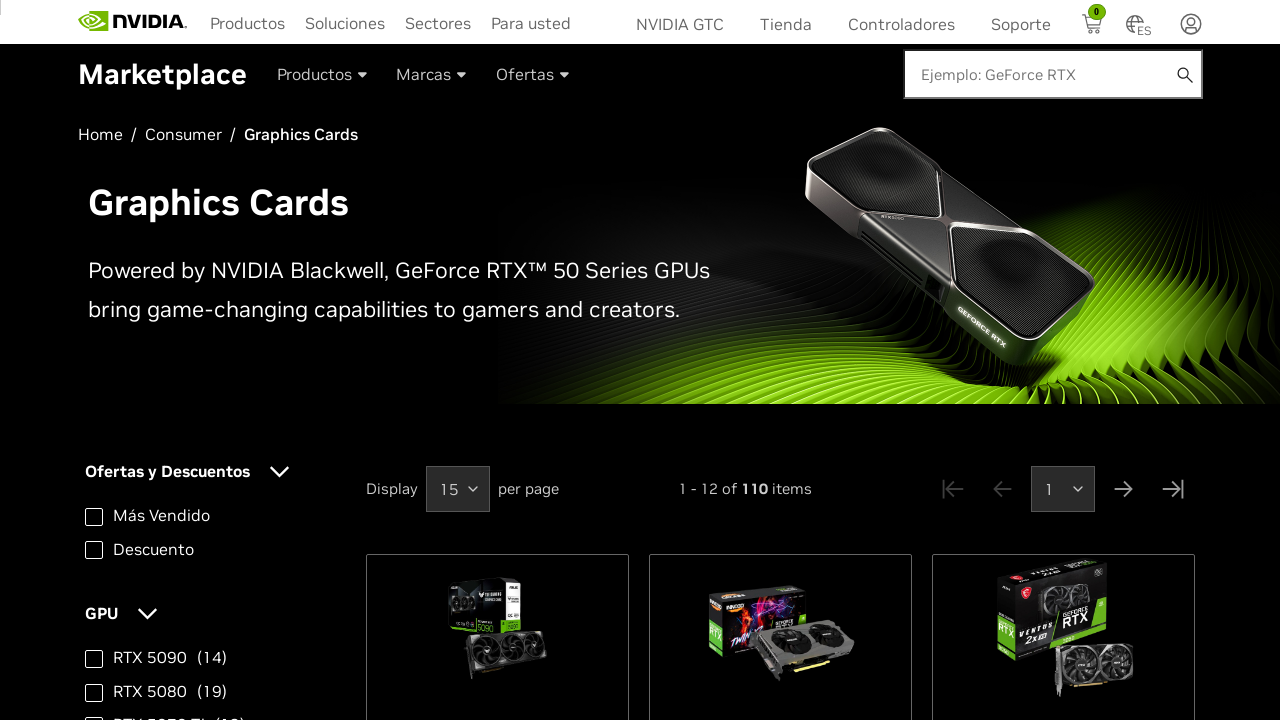

Captured final screenshot to verify NVIDIA marketplace graphics cards page loaded correctly
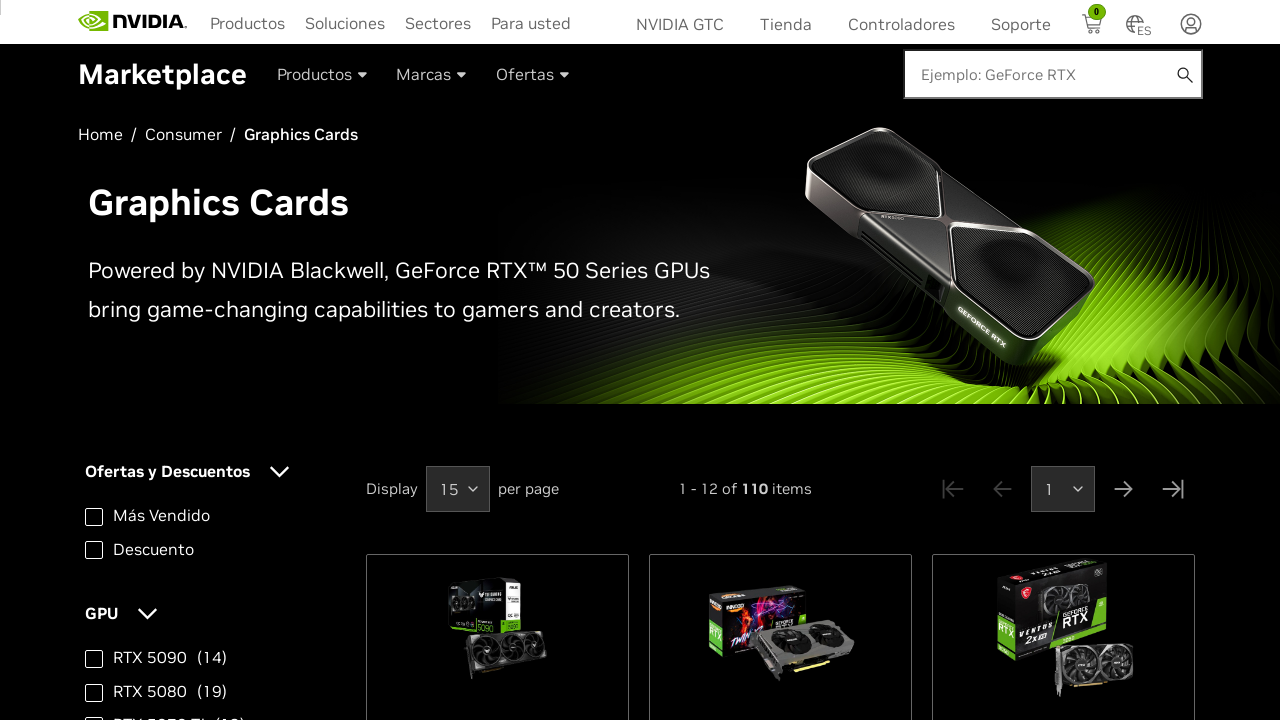

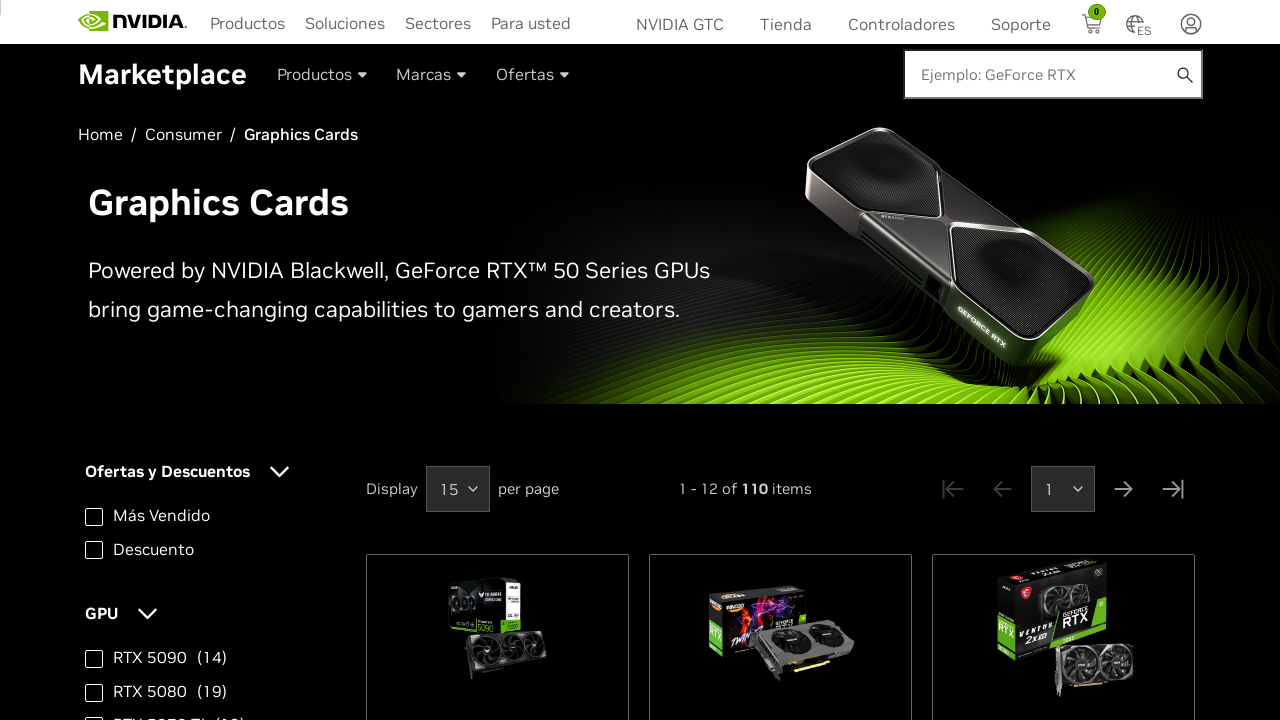